Waits for price to reach $100, books an item, solves a mathematical problem, and submits the answer

Starting URL: http://suninjuly.github.io/explicit_wait2.html

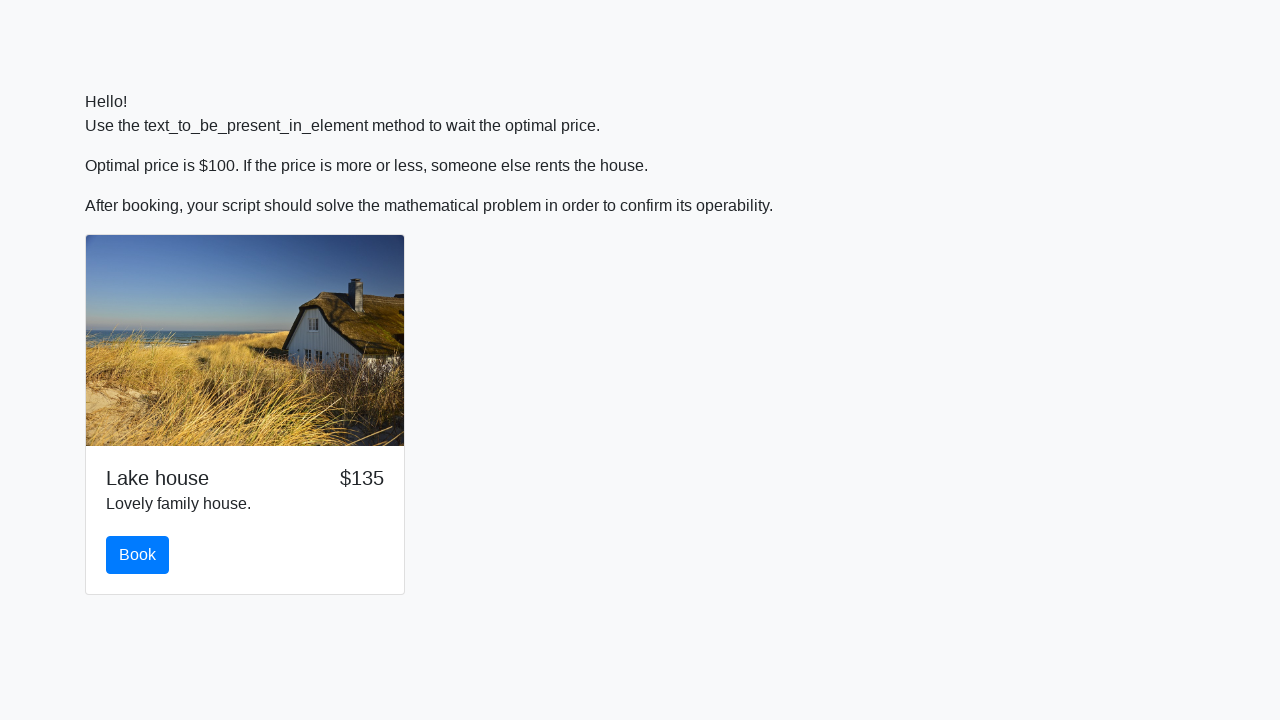

Waited for price to reach $100
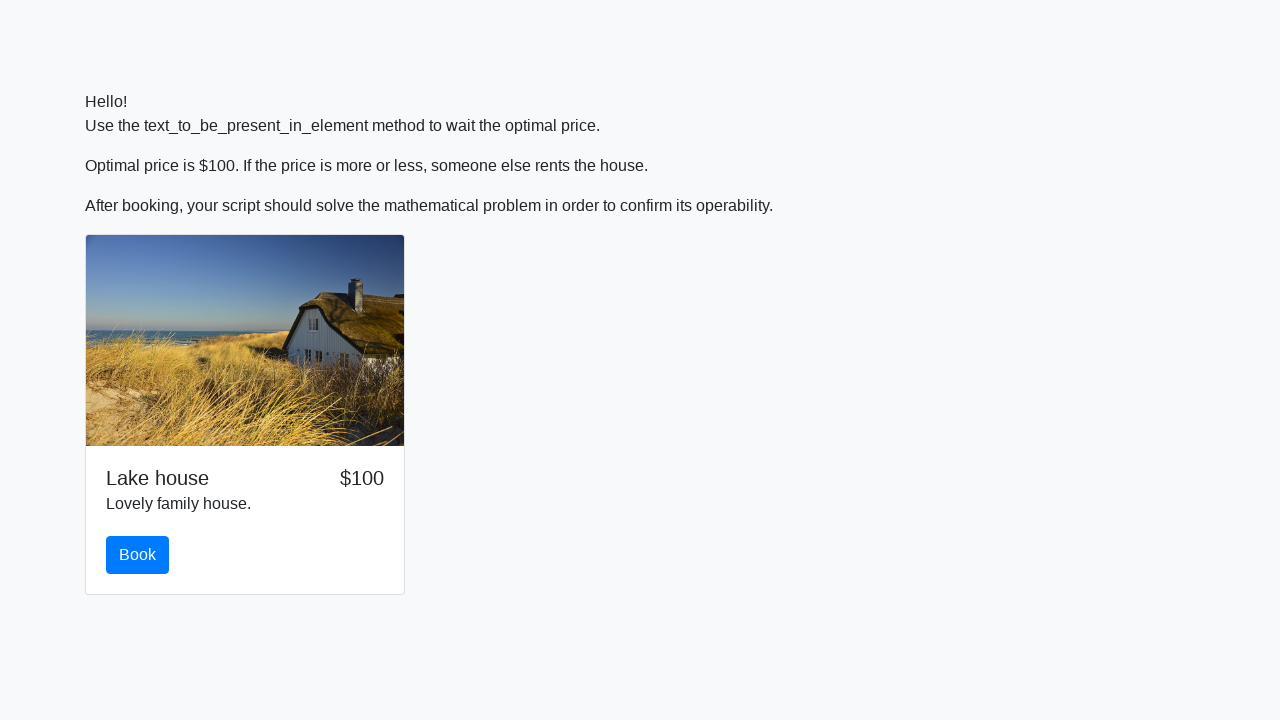

Clicked the book button at (138, 555) on #book
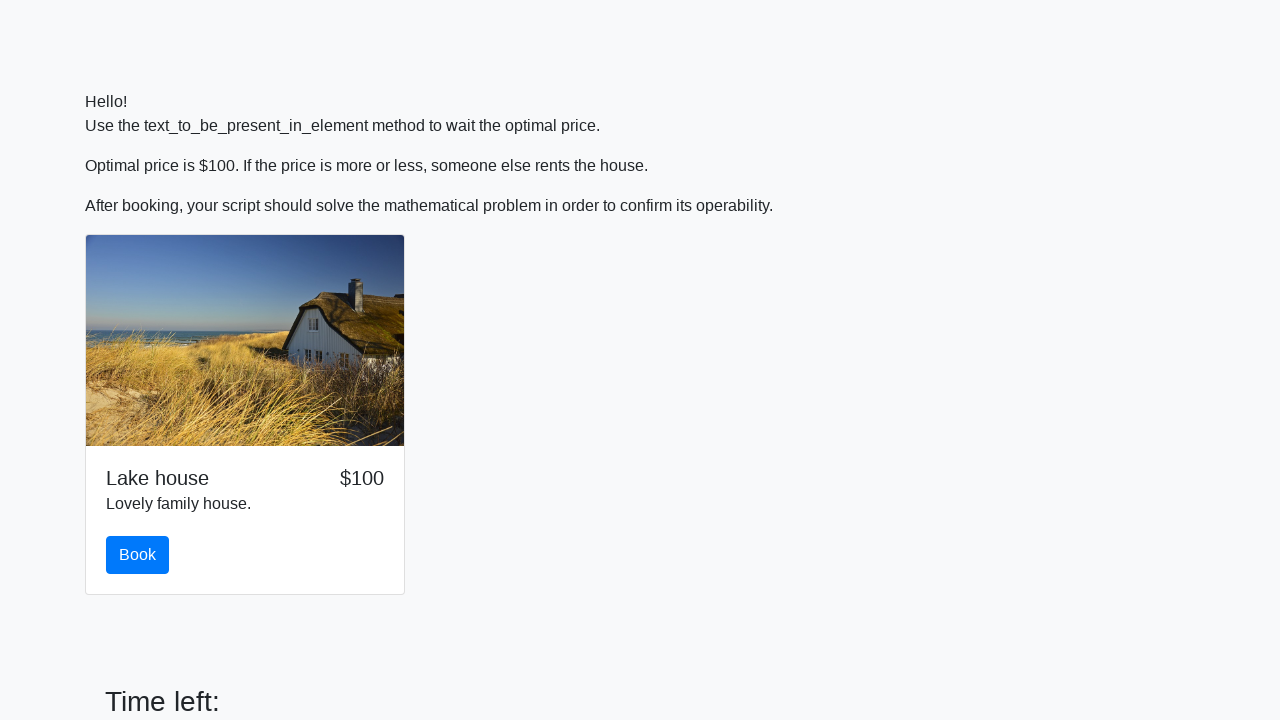

Retrieved X value from page: 559
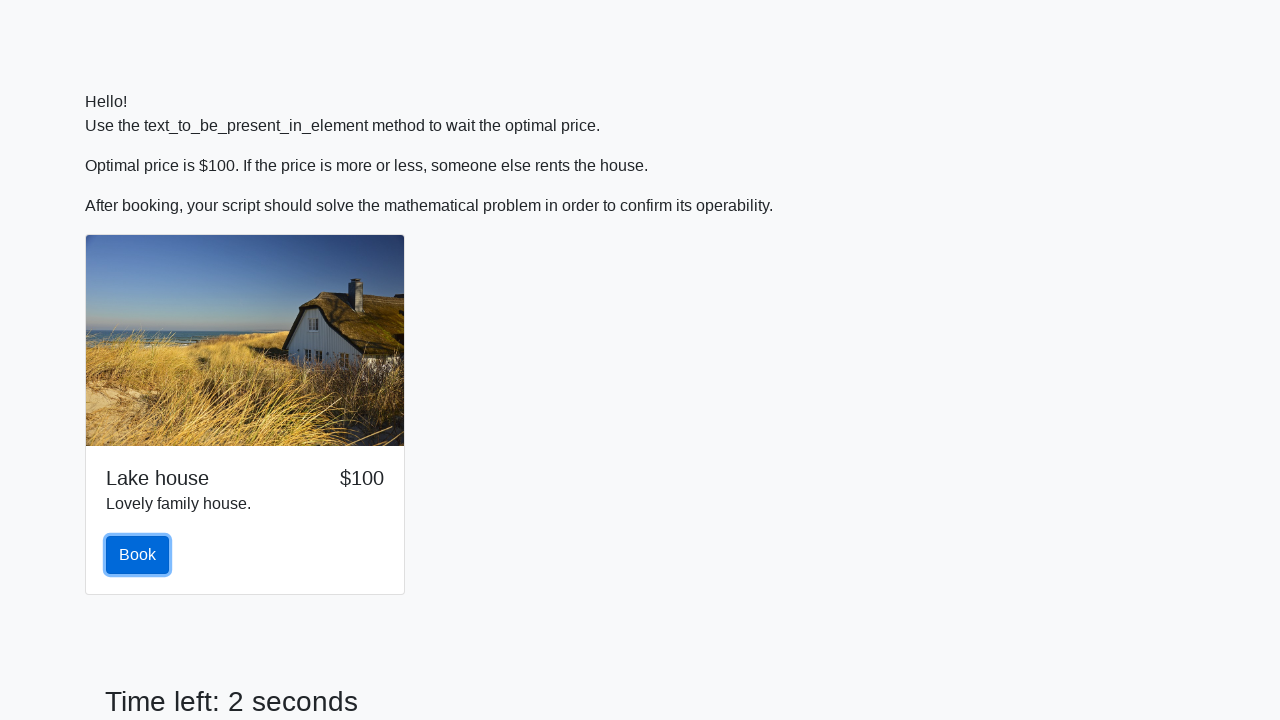

Calculated mathematical answer: 0.8858686553764491
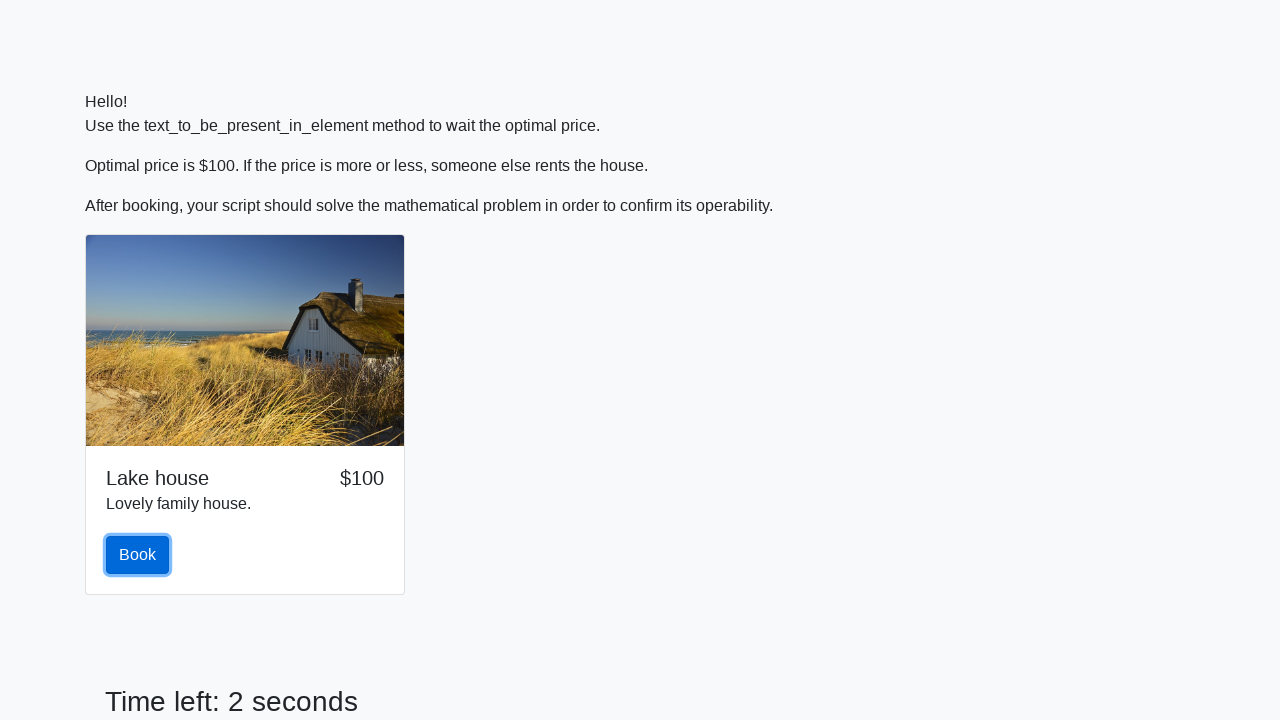

Filled answer field with calculated value: 0.8858686553764491 on #answer
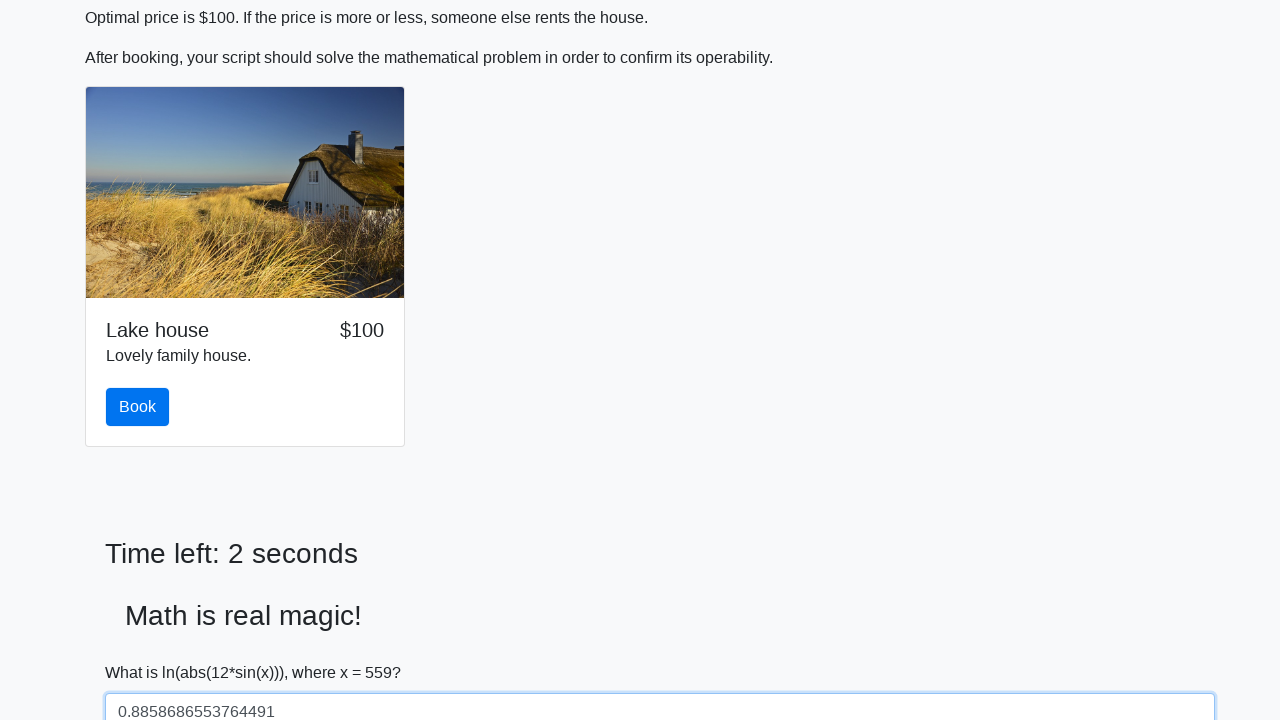

Scrolled solve button into view
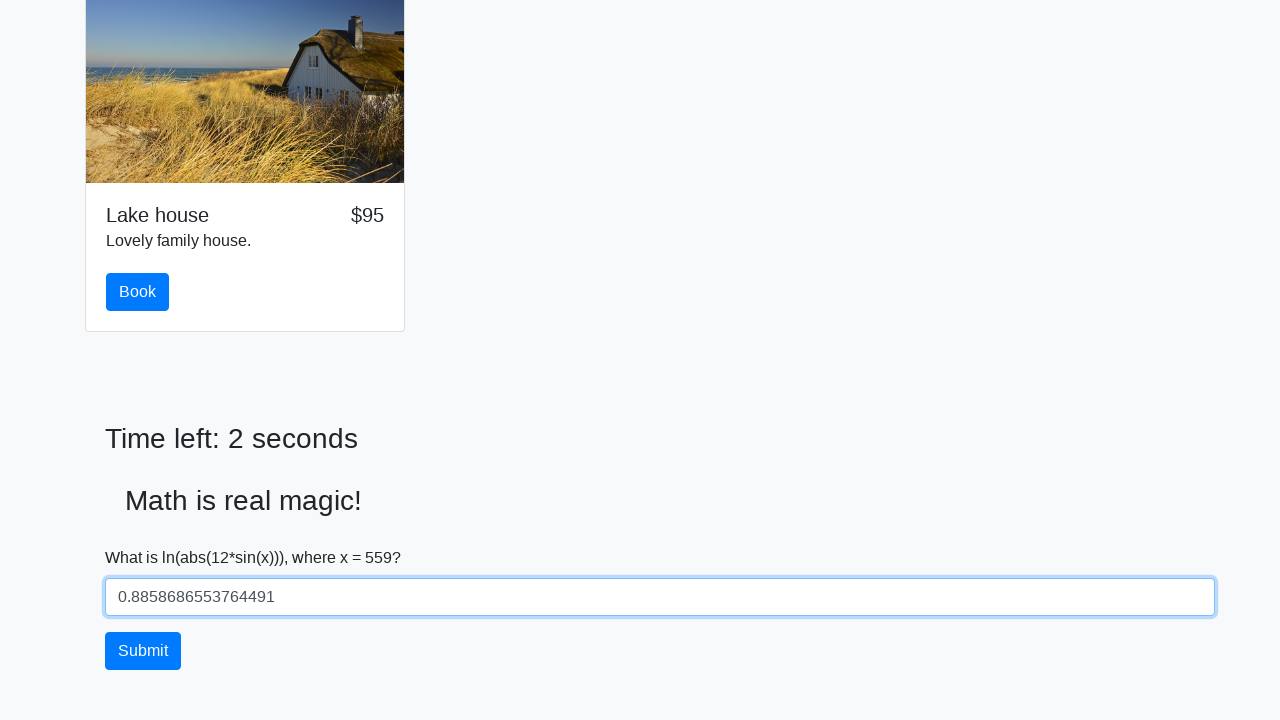

Clicked the solve button to submit answer at (143, 651) on #solve
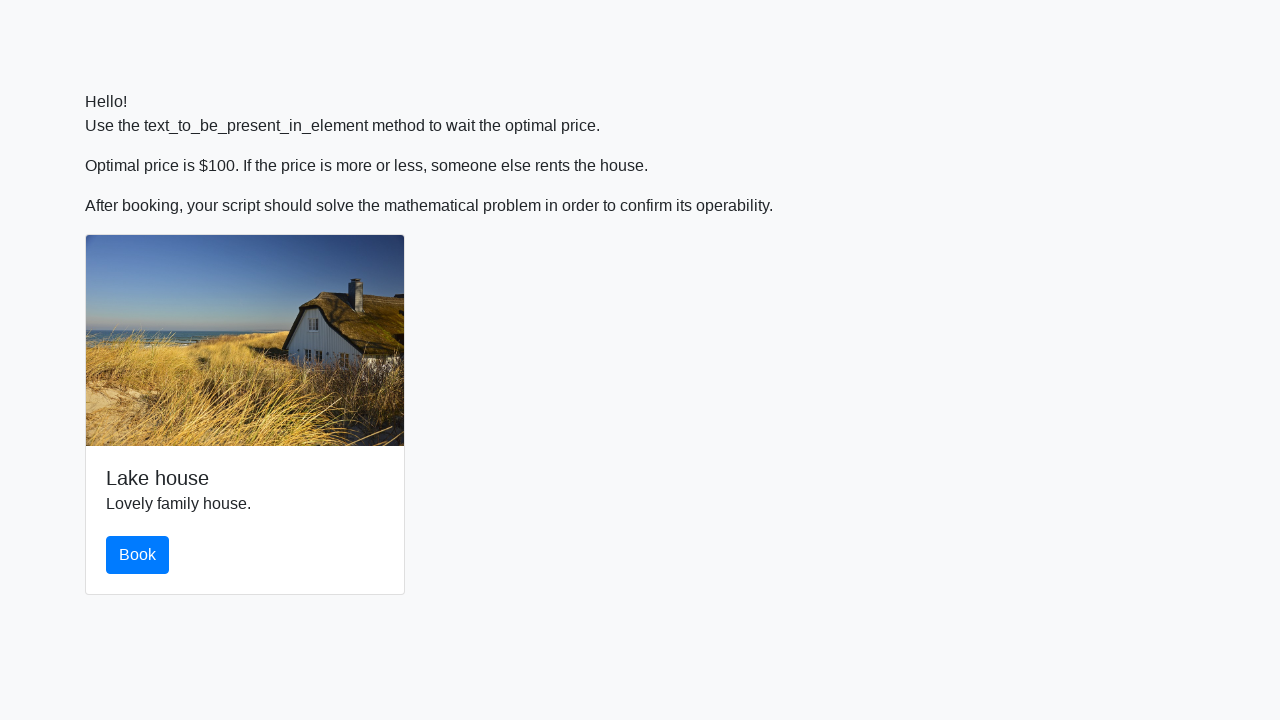

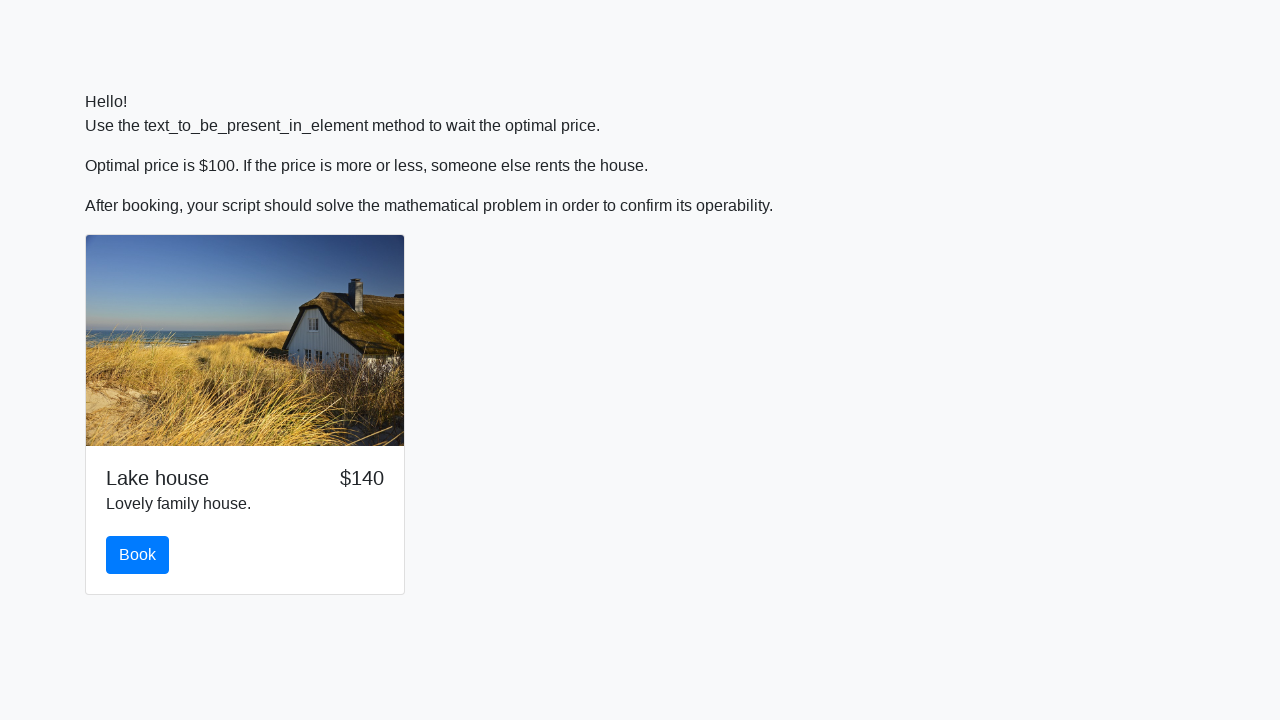